Tests the search box functionality by entering a location and submitting the search

Starting URL: https://deens-master.now.sh/

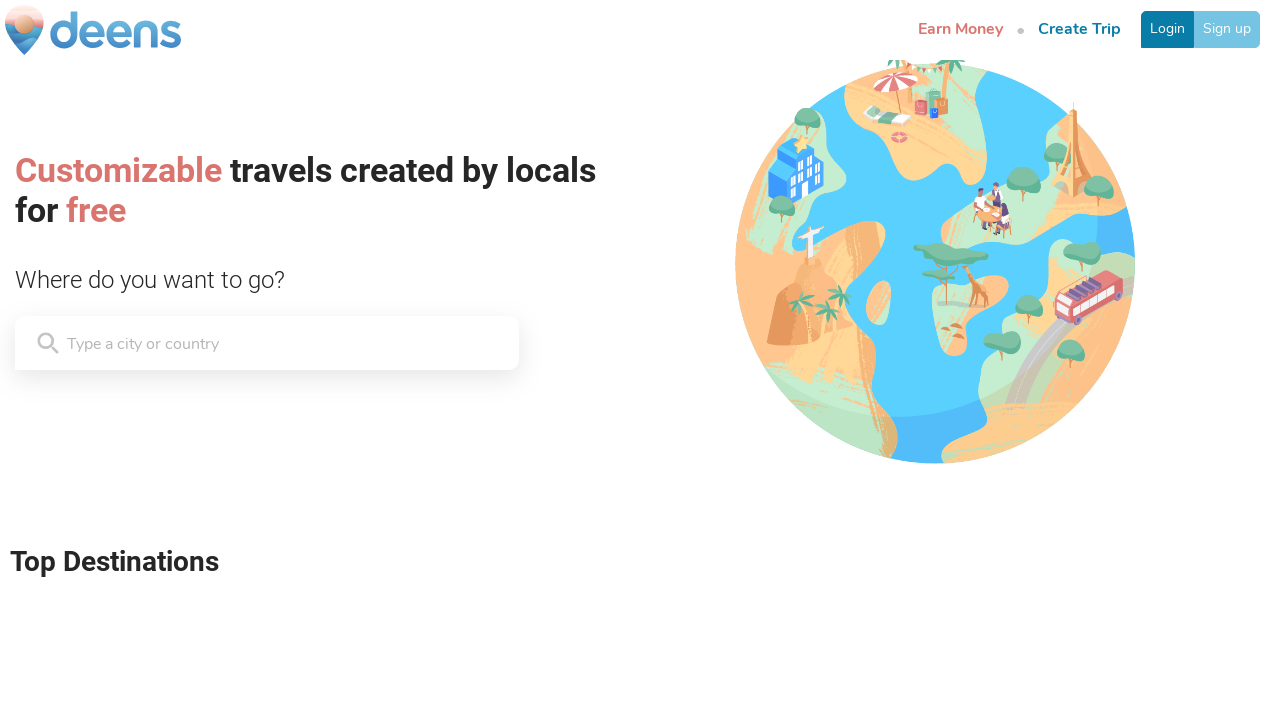

Clicked on the search box at (167, 343) on .HomeSearch__Input-kuDdmy.dEnusz
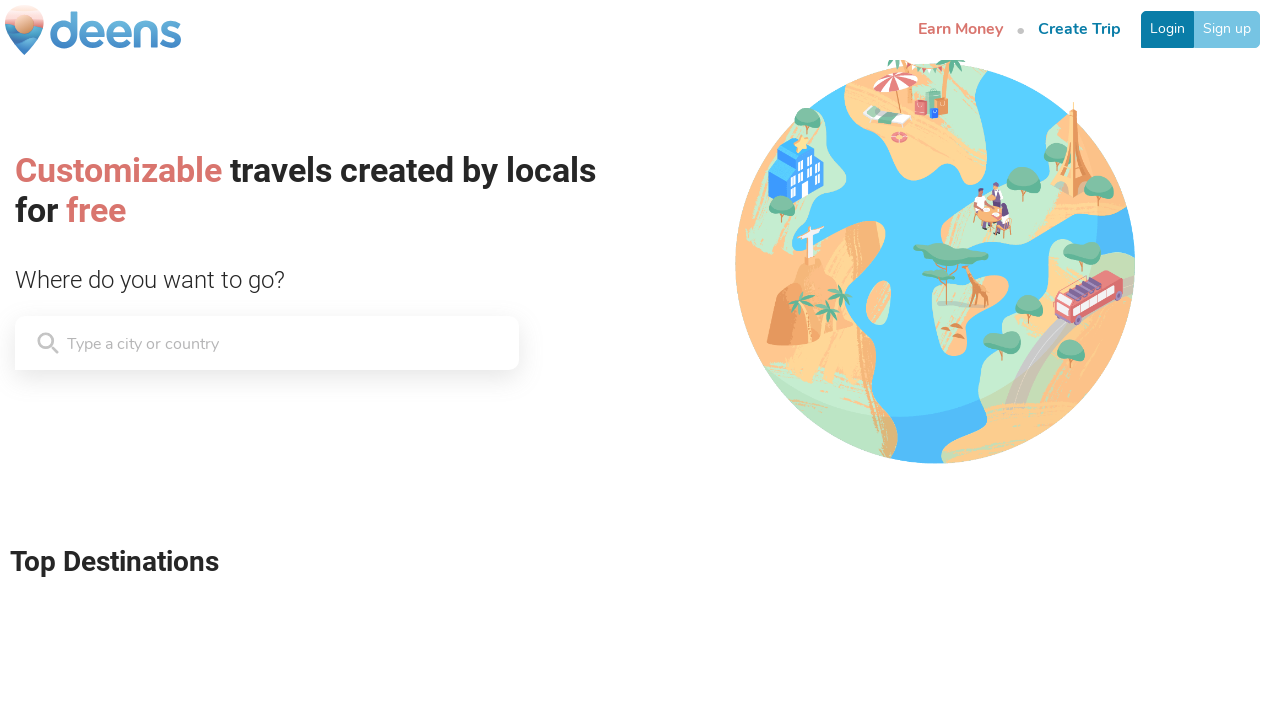

Filled search box with 'London,UK' on .HomeSearch__Input-kuDdmy.dEnusz
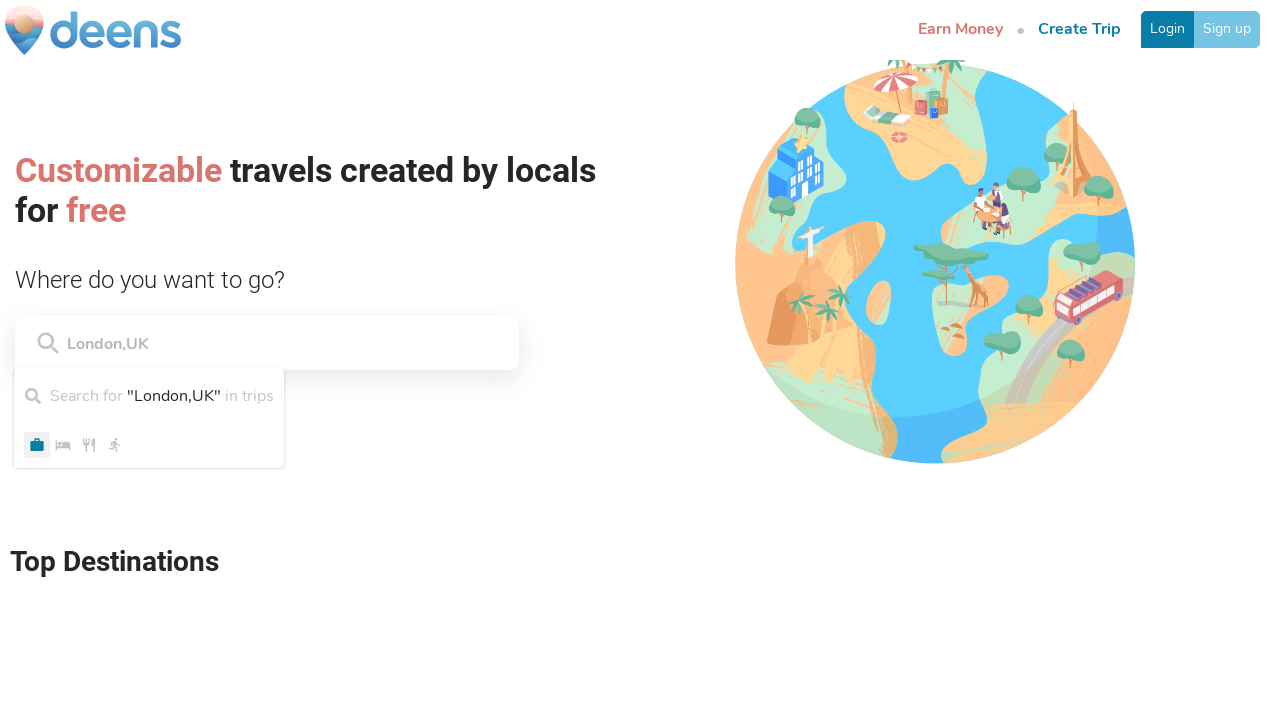

Pressed Enter to submit the search on .HomeSearch__Input-kuDdmy.dEnusz
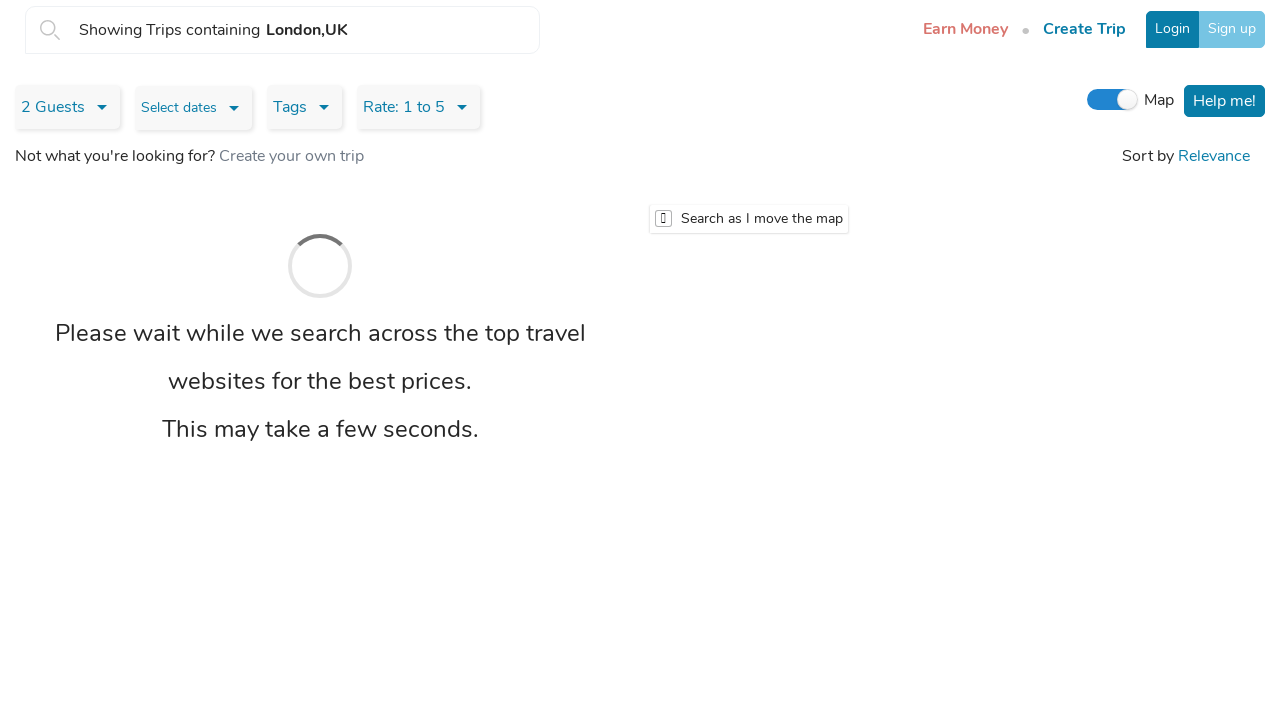

Waited for network idle - search results loaded
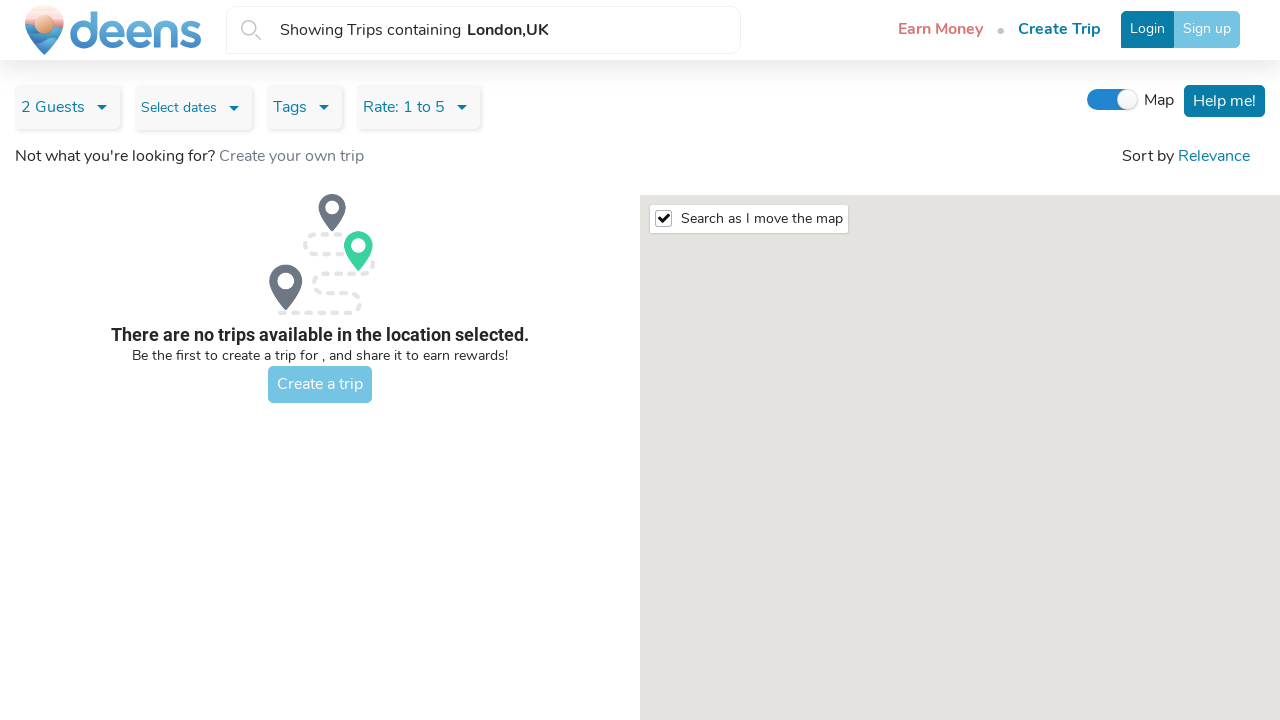

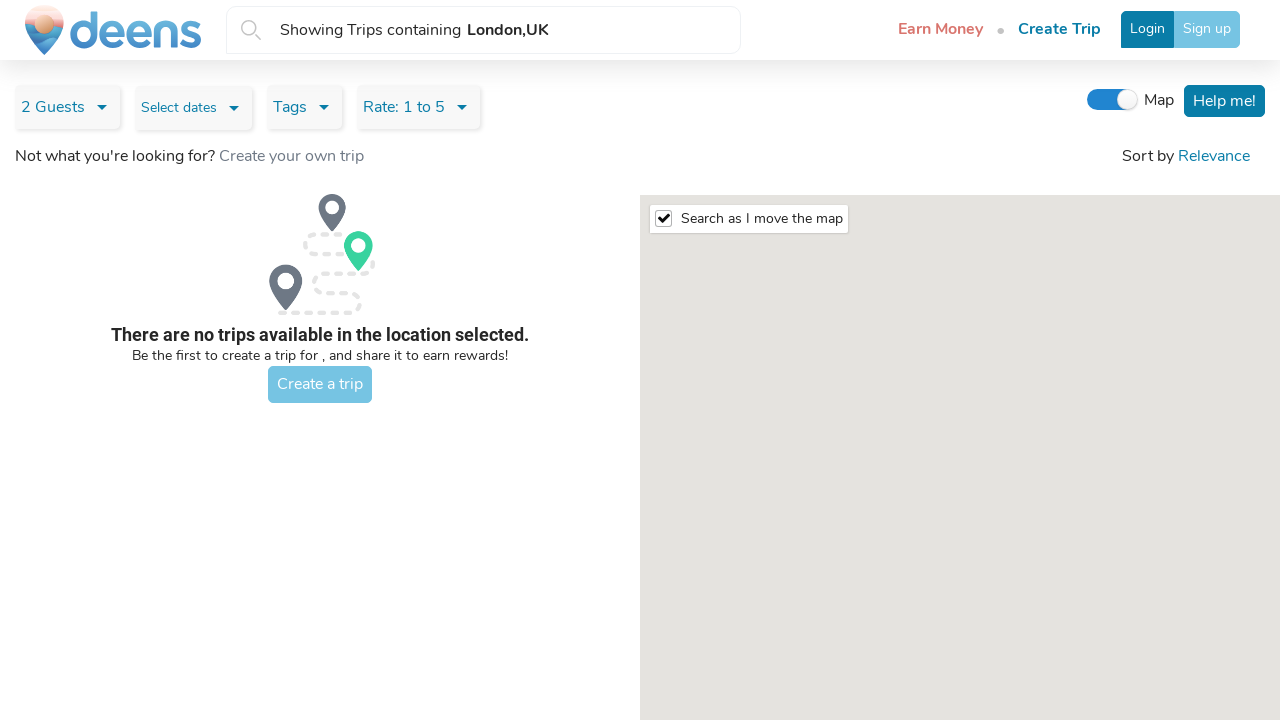